Tests the search reset button functionality to clear the search input

Starting URL: https://webdriver.io/docs/api

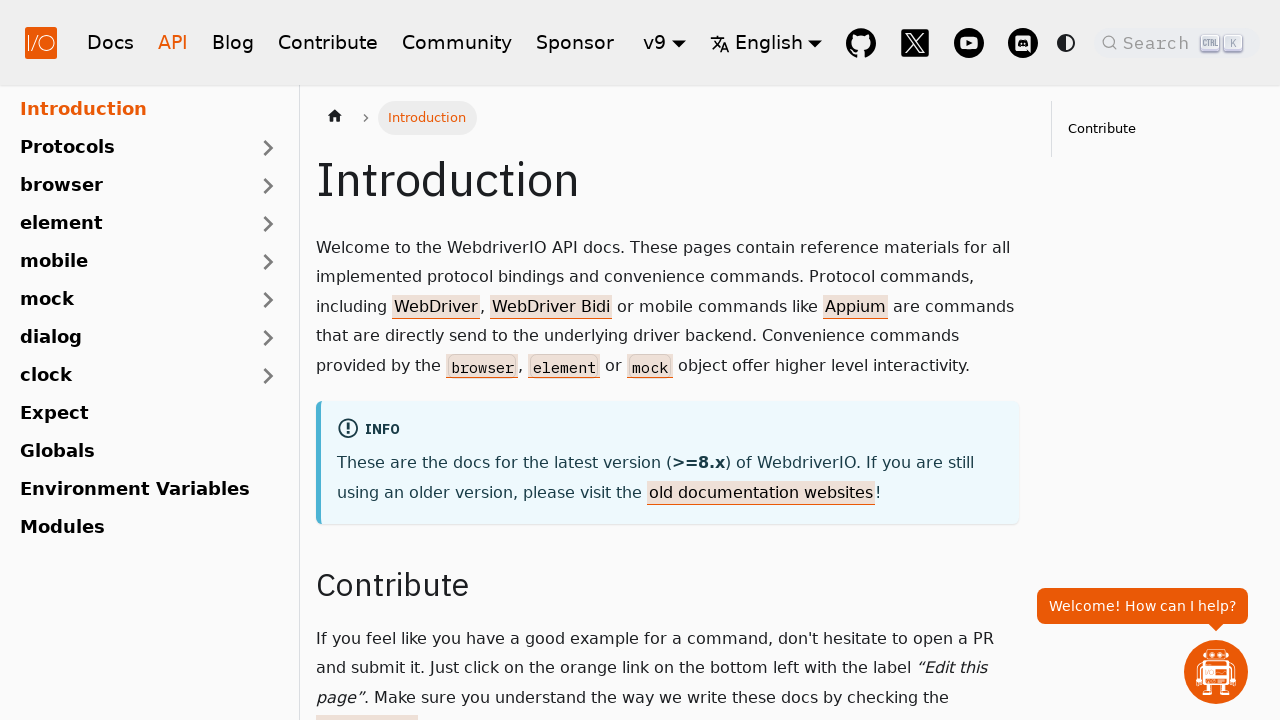

Clicked to open search widget at (1177, 42) on .DocSearch
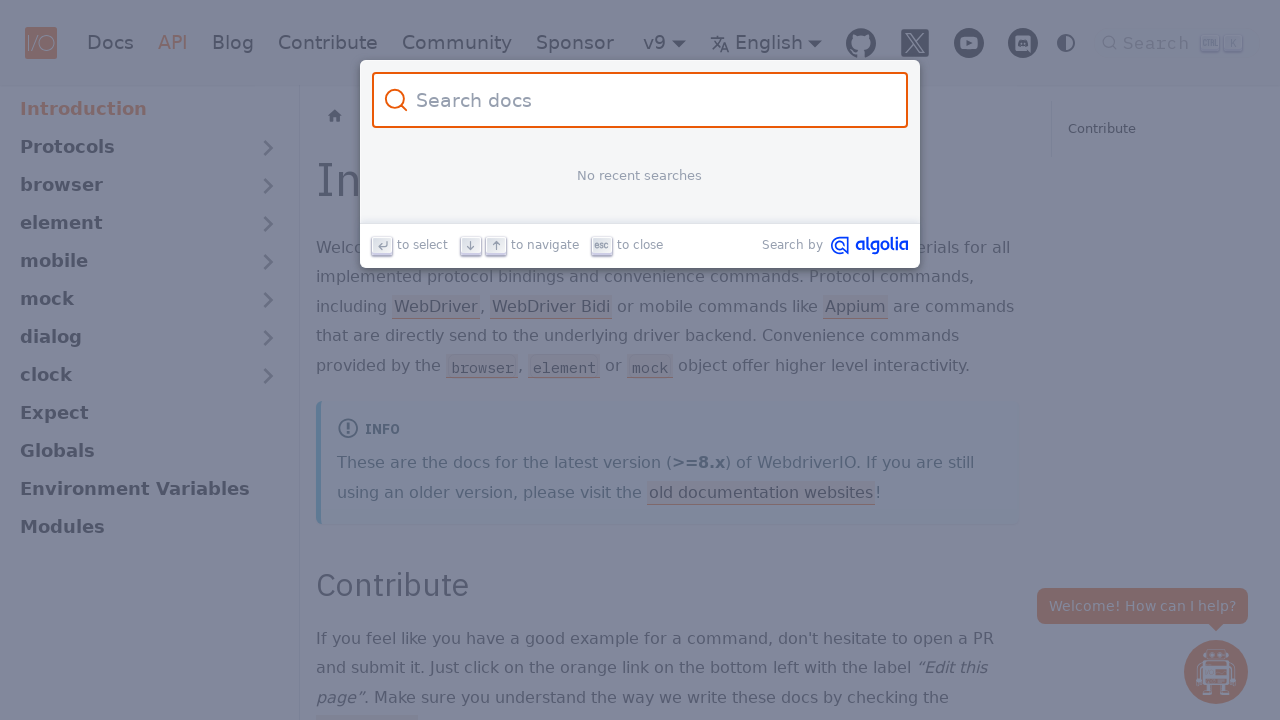

Filled search input with 'click' on #docsearch-input
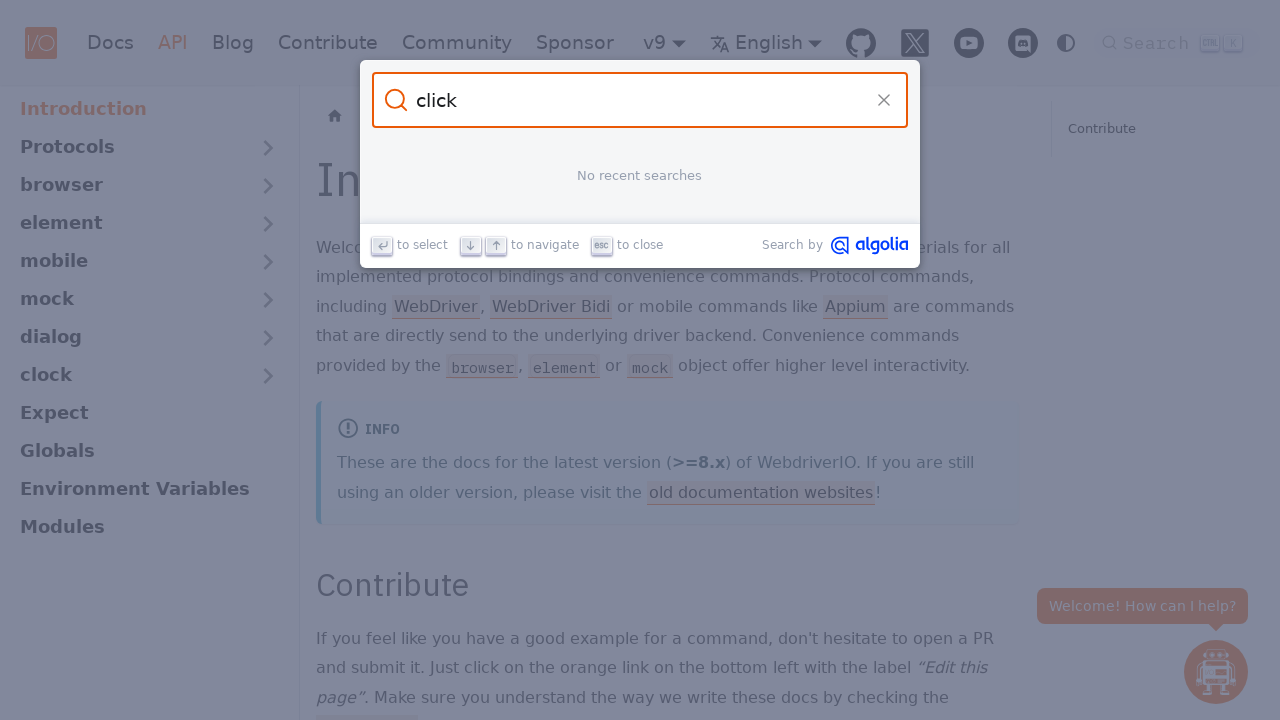

Clicked search reset button to clear search input at (884, 100) on .DocSearch-Reset
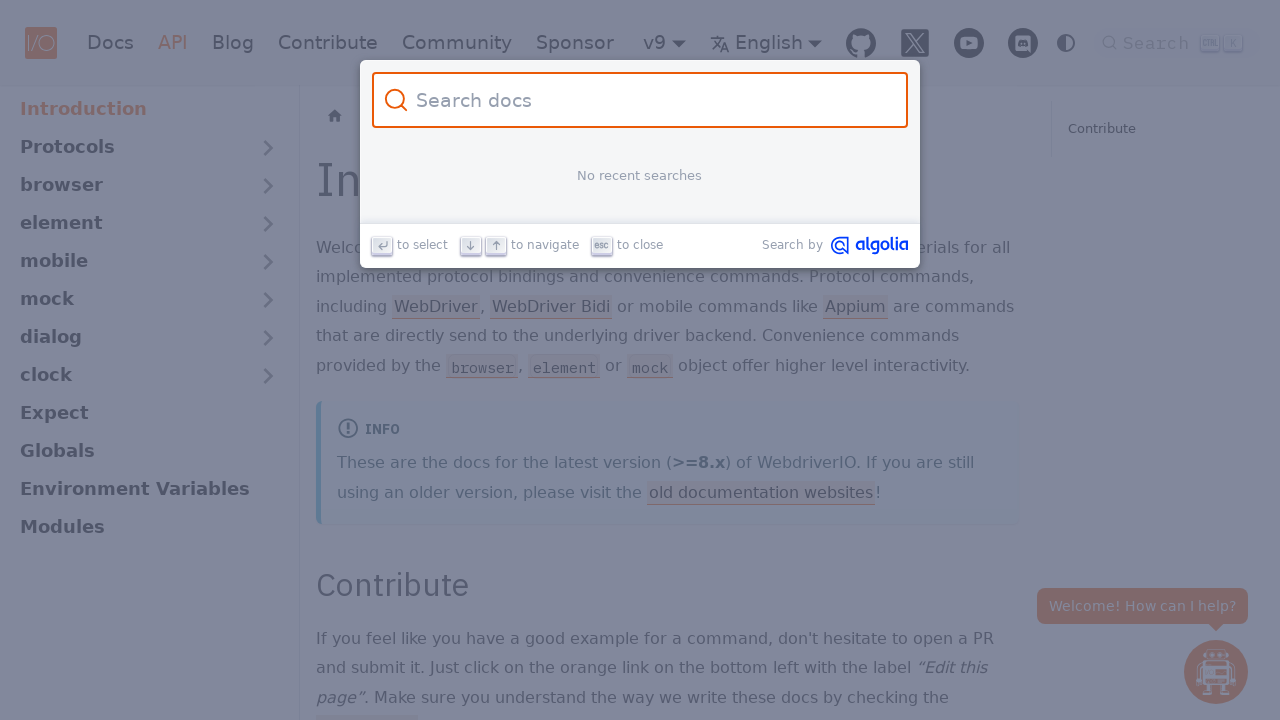

Pressed Escape to close search widget on #docsearch-input
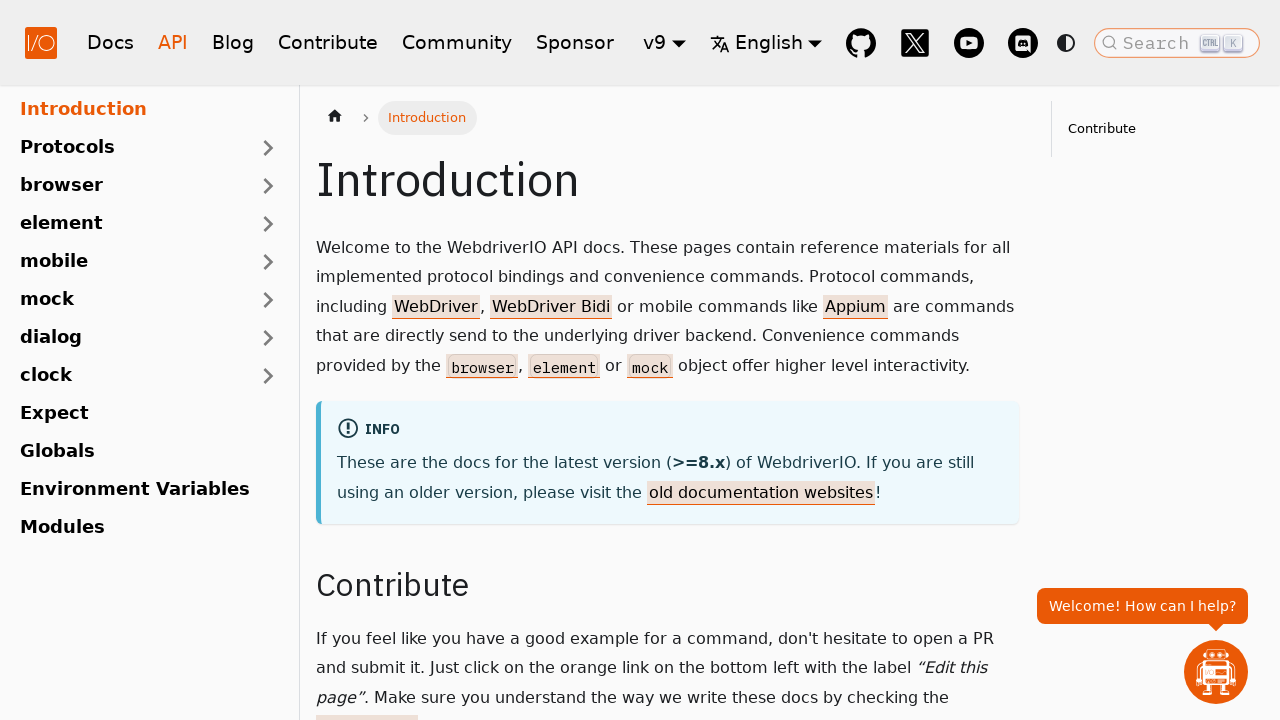

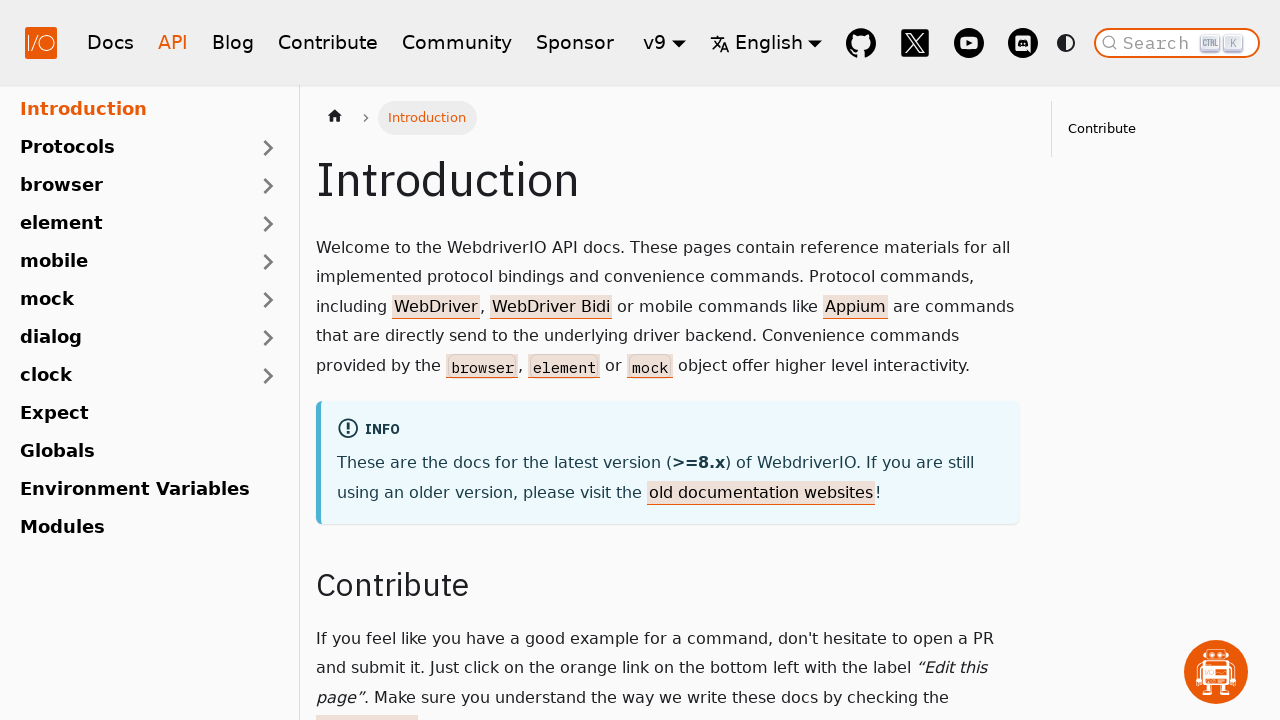